Tests dropdown selection functionality including static currency dropdown and passenger count selection with increment/decrement buttons

Starting URL: https://rahulshettyacademy.com/dropdownsPractise/

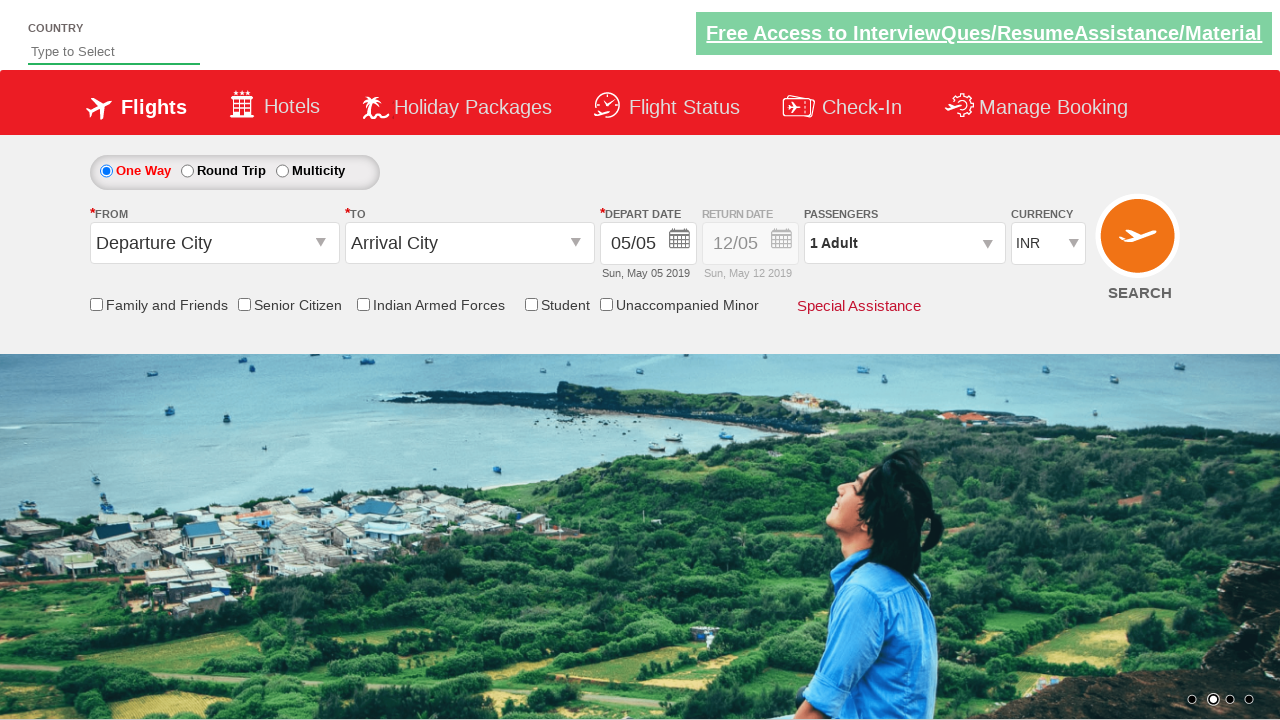

Selected 3rd option (index 2) from currency dropdown on #ctl00_mainContent_DropDownListCurrency
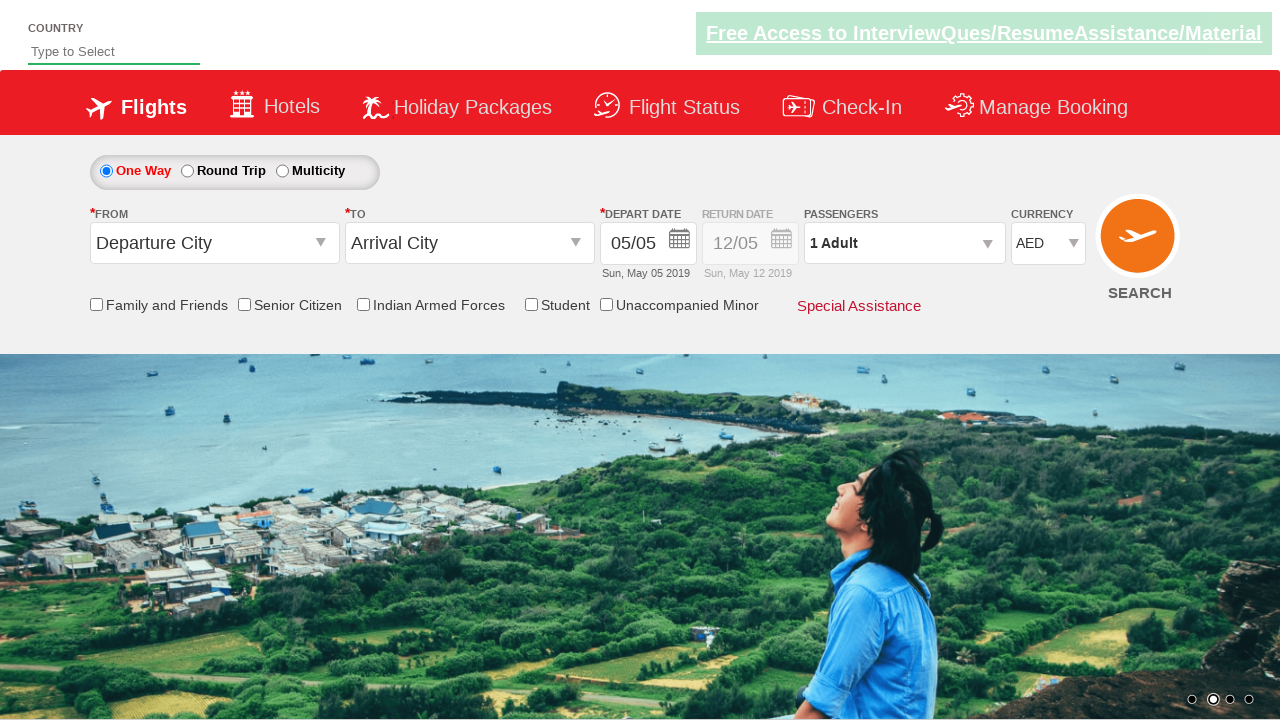

Selected USD currency by value on #ctl00_mainContent_DropDownListCurrency
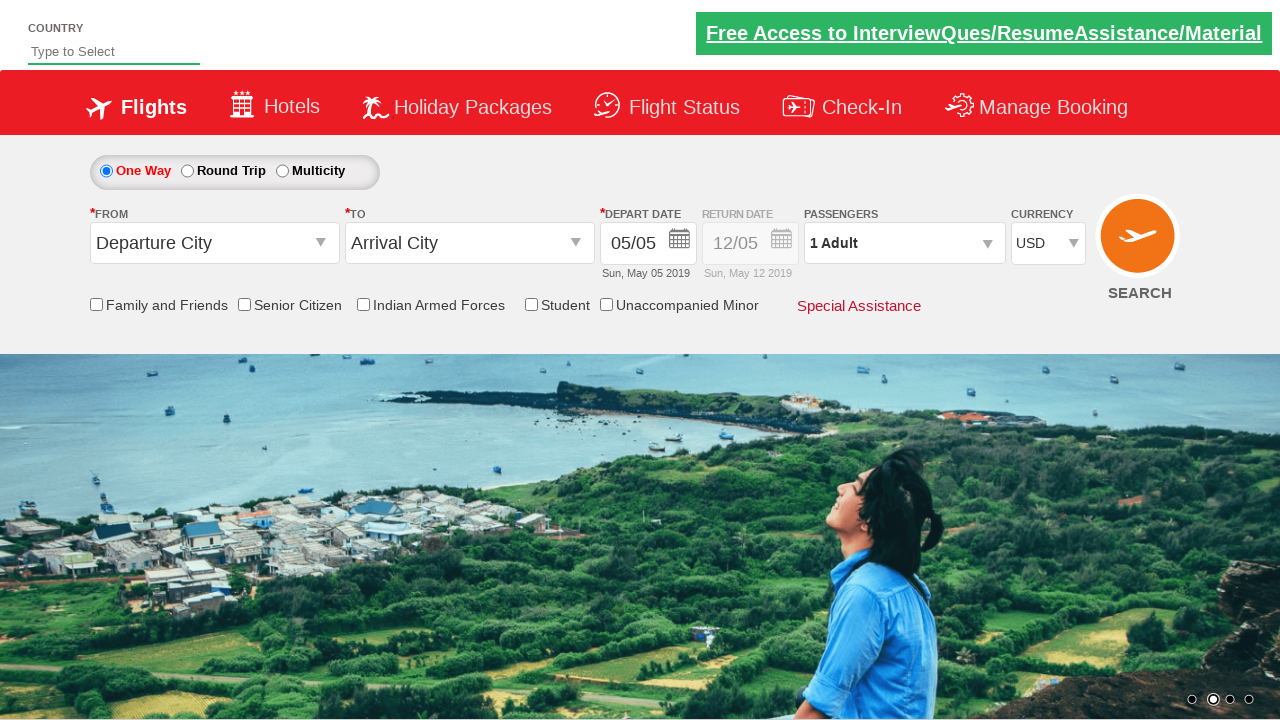

Selected INR currency by visible text on #ctl00_mainContent_DropDownListCurrency
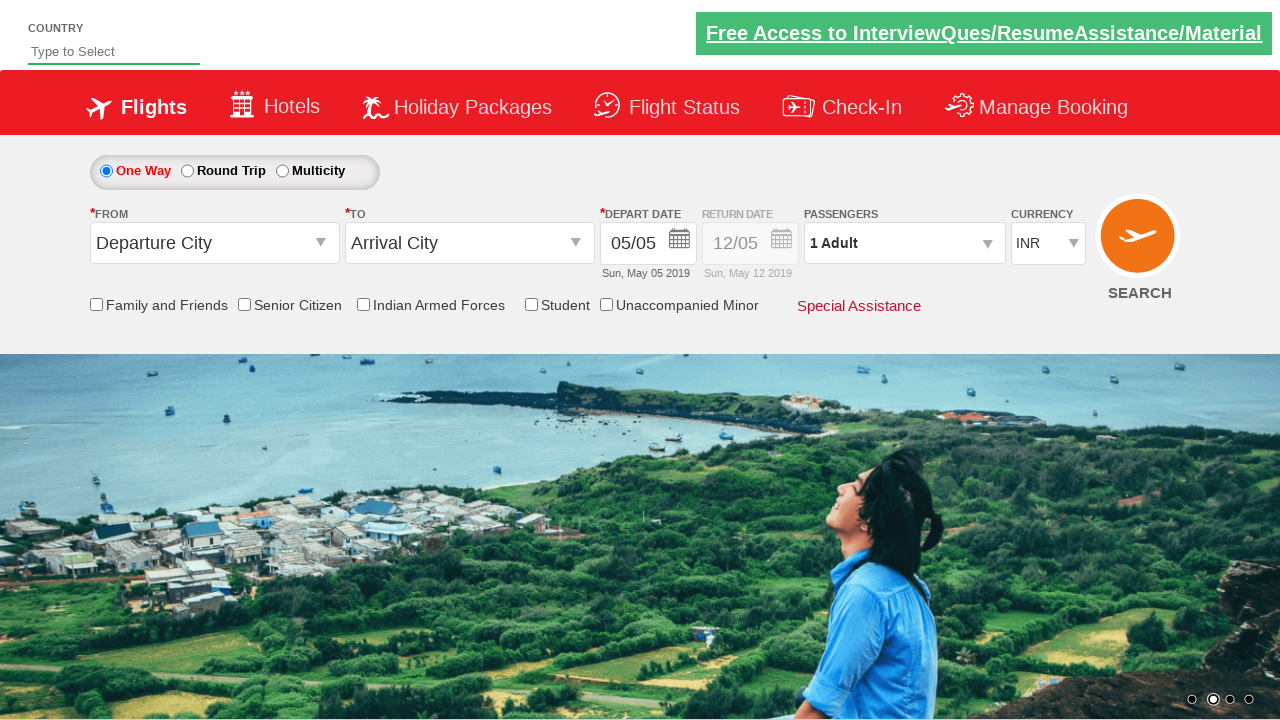

Clicked passenger info section to open dropdown at (904, 243) on xpath=//div[@class='paxinfo']
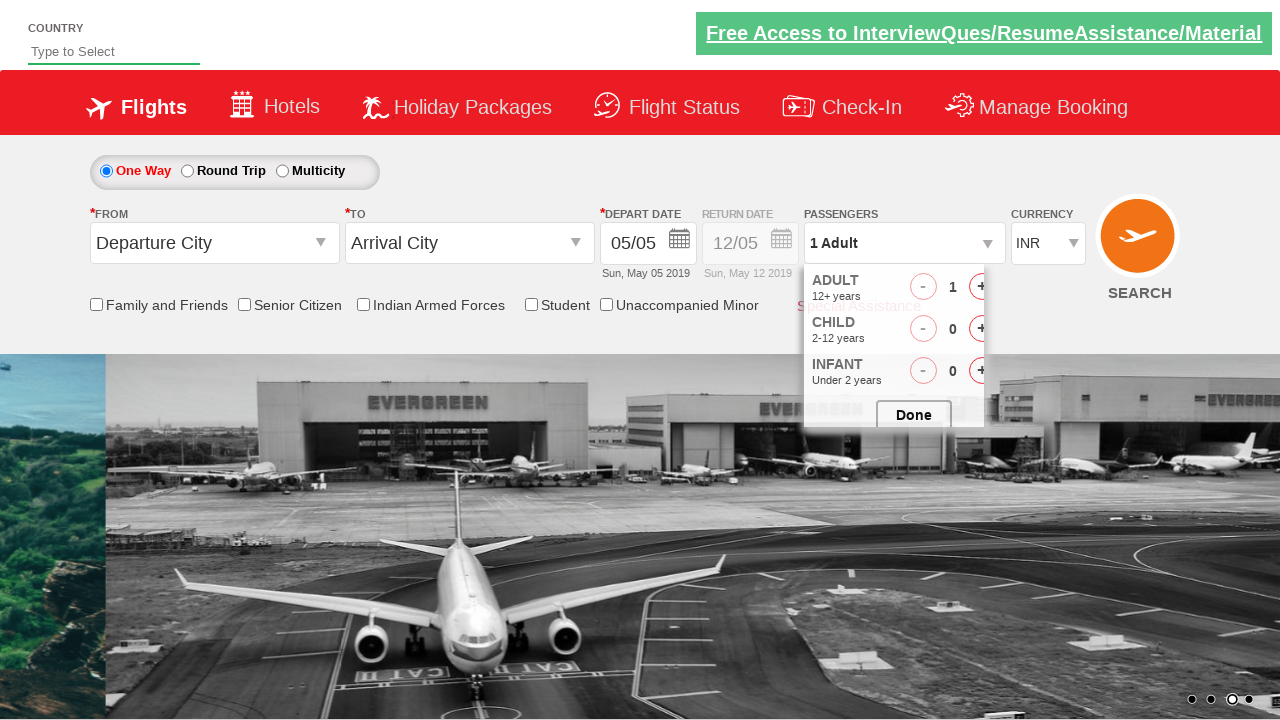

Waited for dropdown to be visible
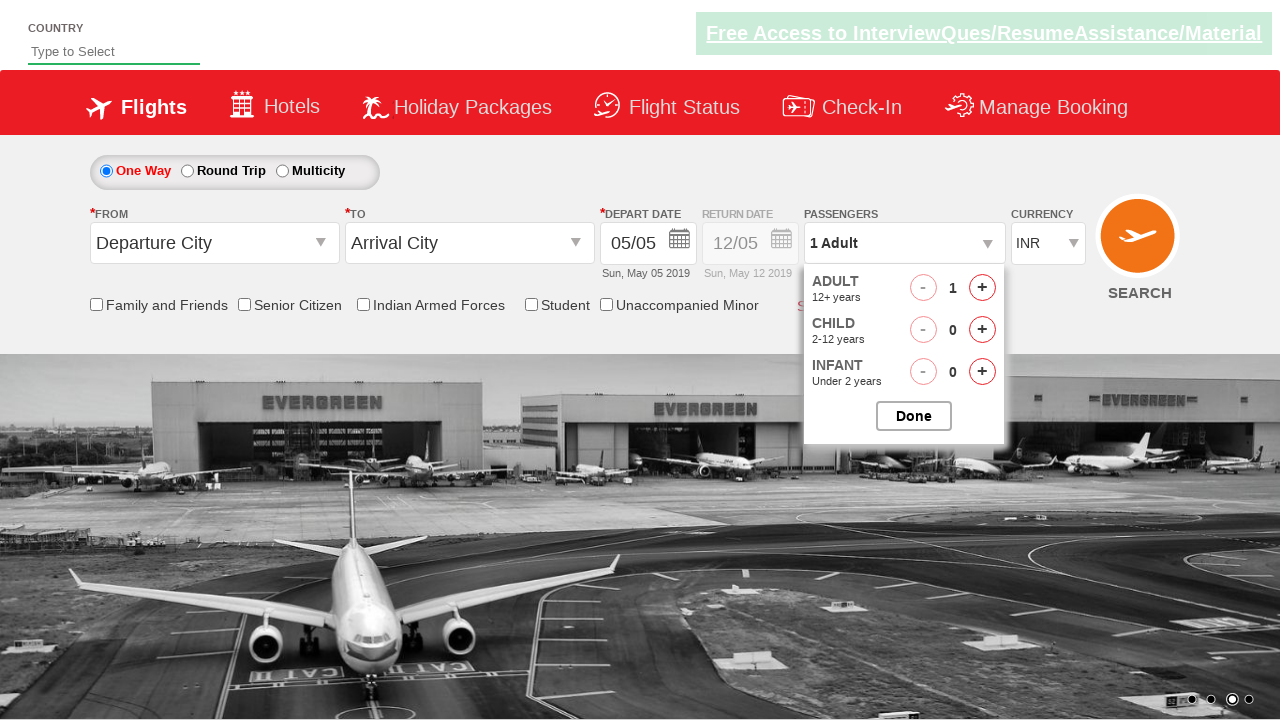

Clicked increment button for adult count (iteration 1/2) at (982, 288) on span#hrefIncAdt
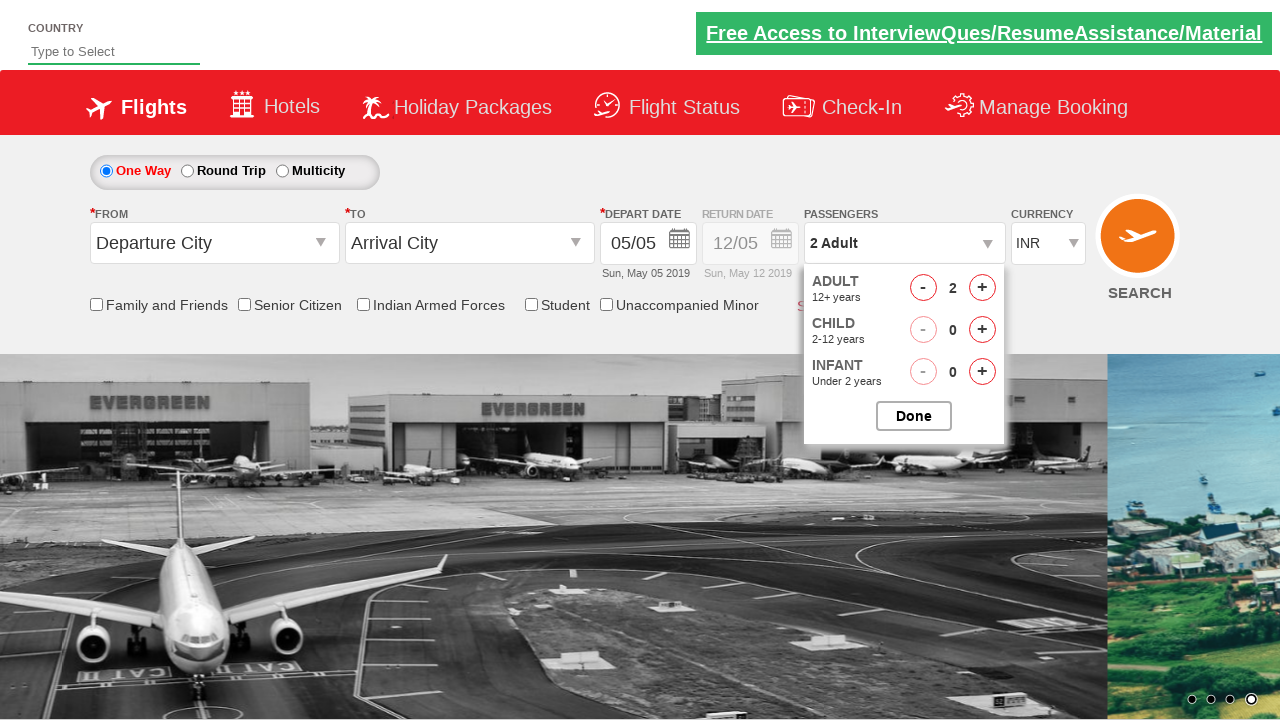

Clicked increment button for adult count (iteration 2/2) at (982, 288) on span#hrefIncAdt
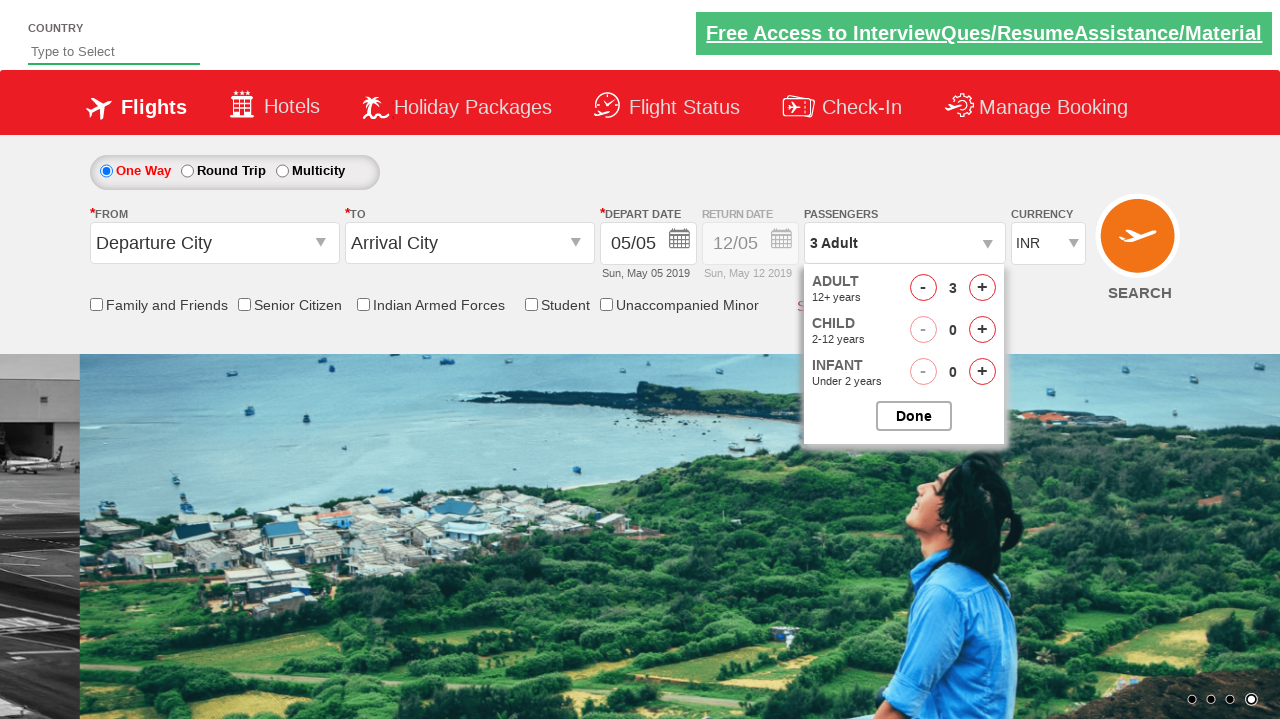

Clicked decrement button to reduce adult count to 2 at (923, 288) on #hrefDecAdt
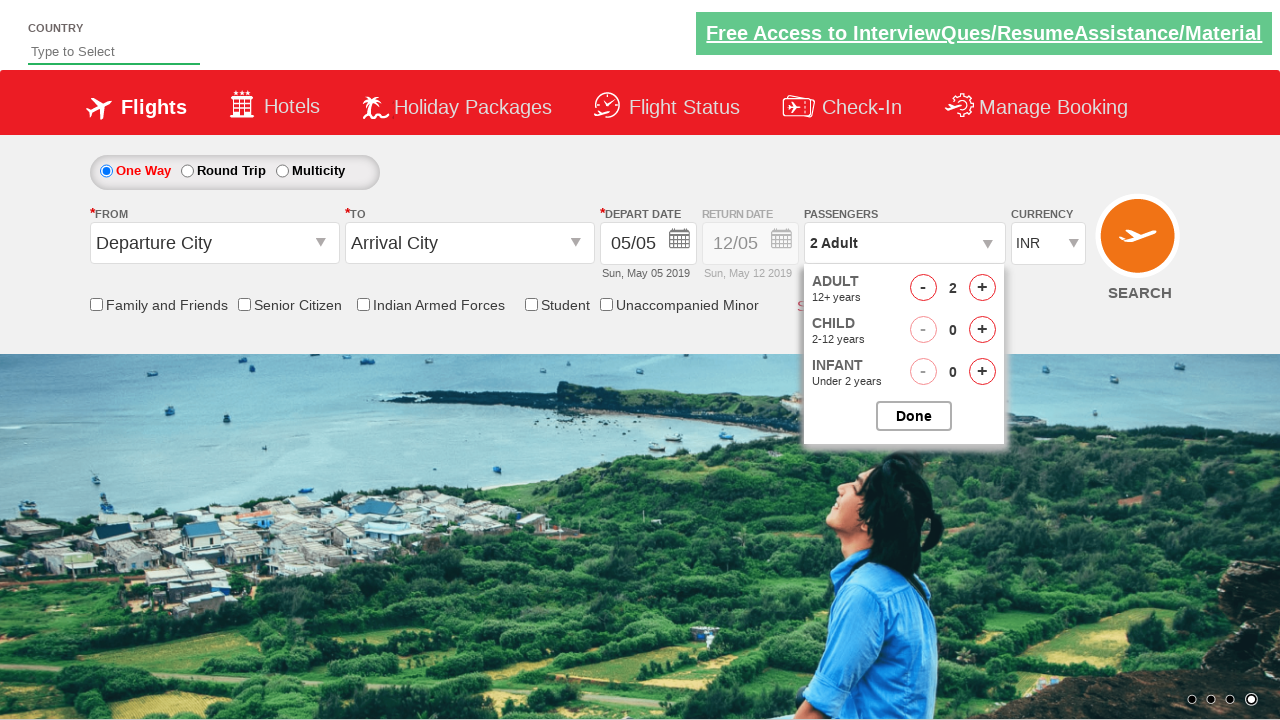

Closed passenger selection dropdown at (914, 416) on #btnclosepaxoption
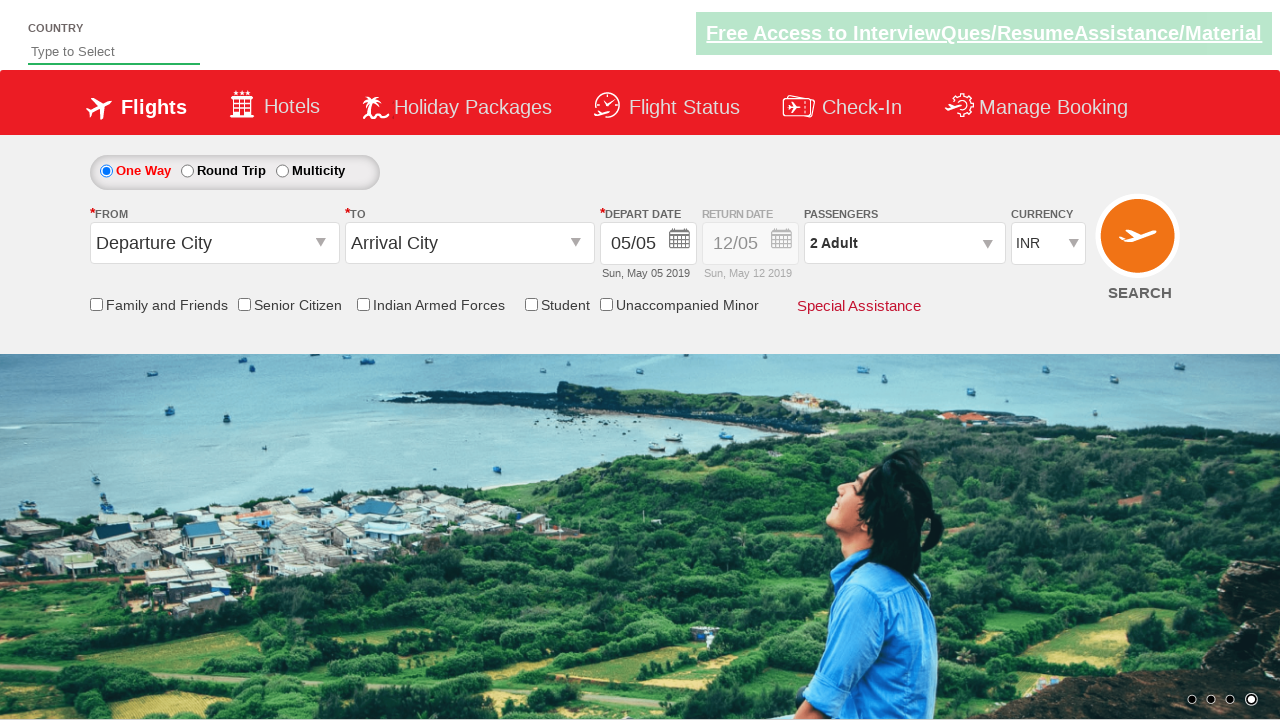

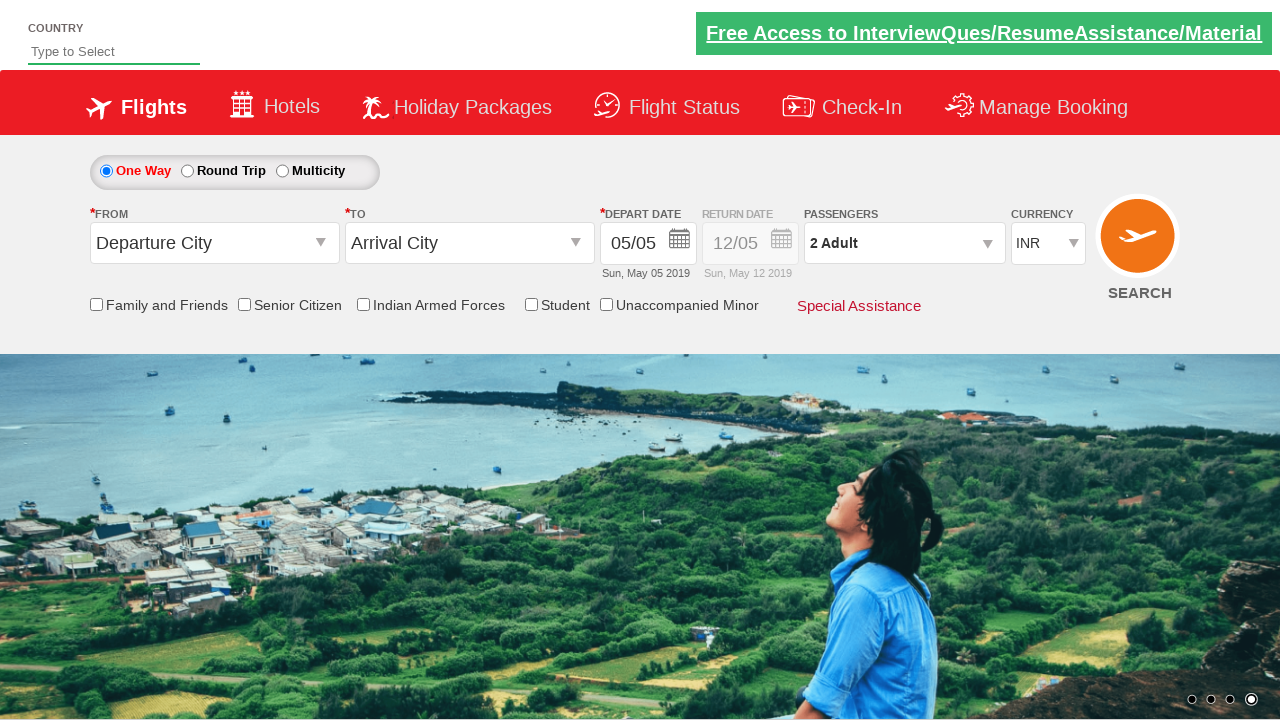